Tests clicking a radio button and verifying its selection state

Starting URL: http://www.echoecho.com/htmlforms10.htm

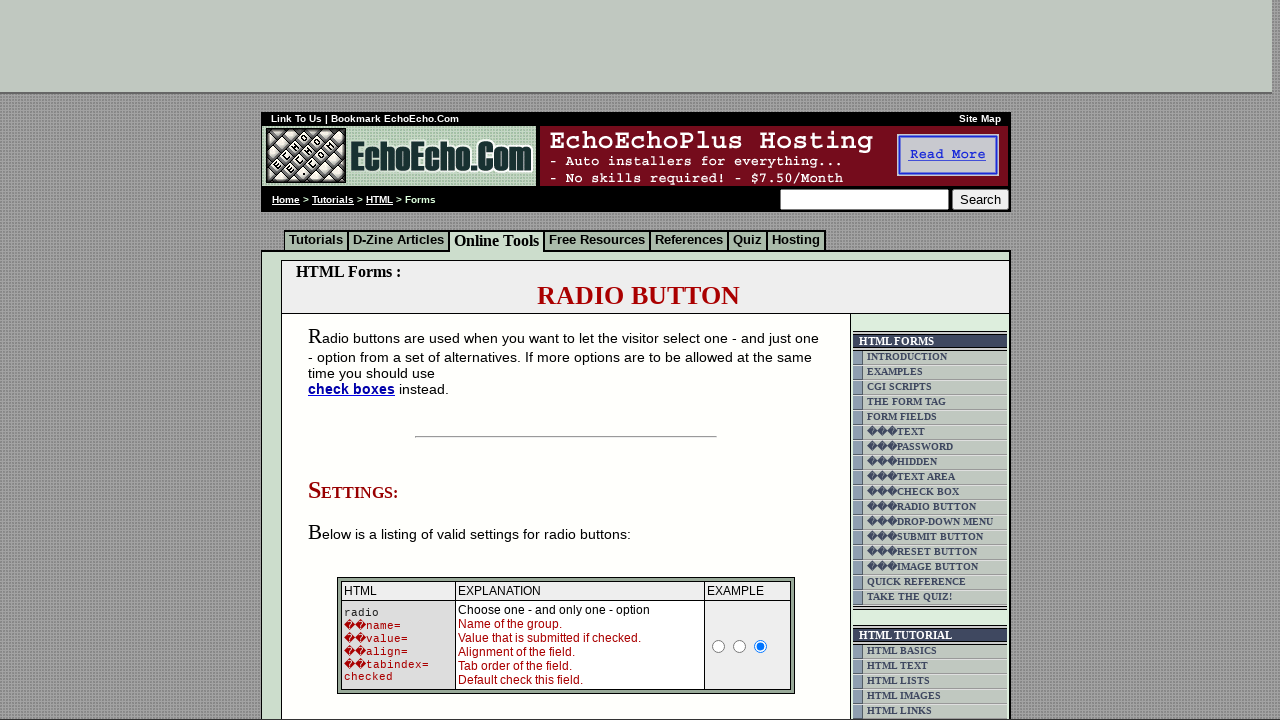

Located Milk radio button
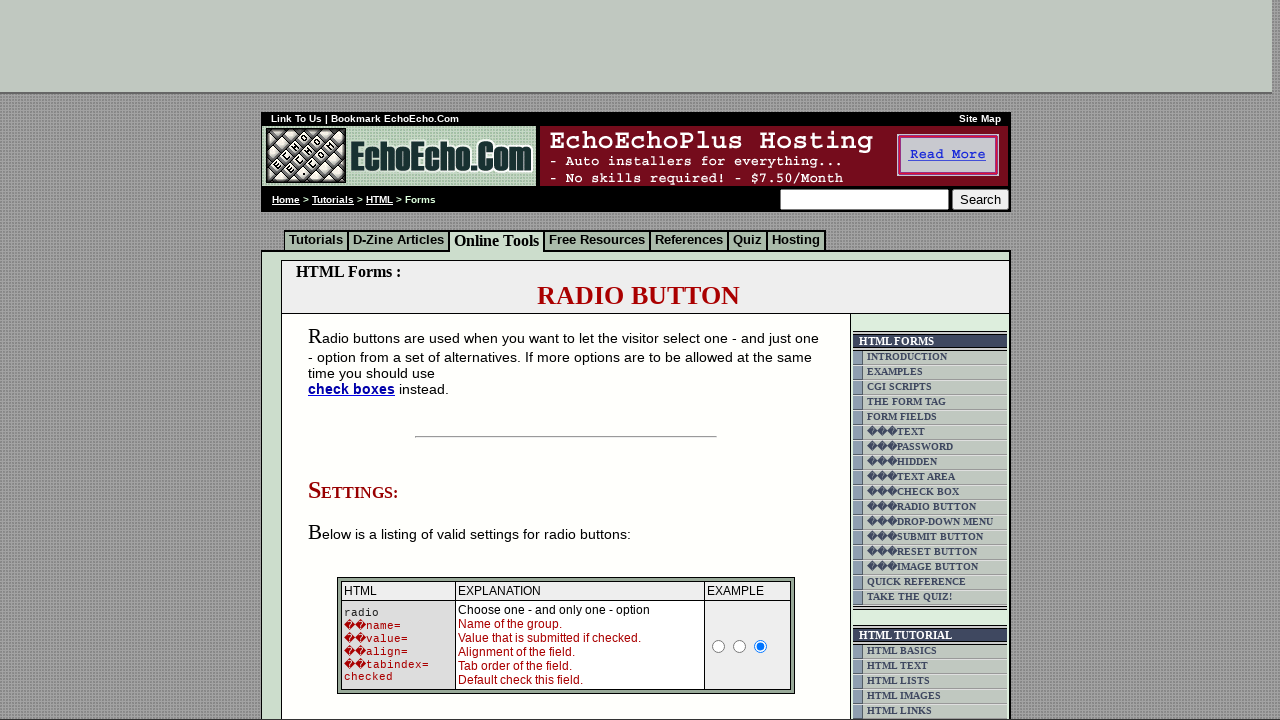

Clicked Milk radio button at (356, 360) on input[value='Milk']
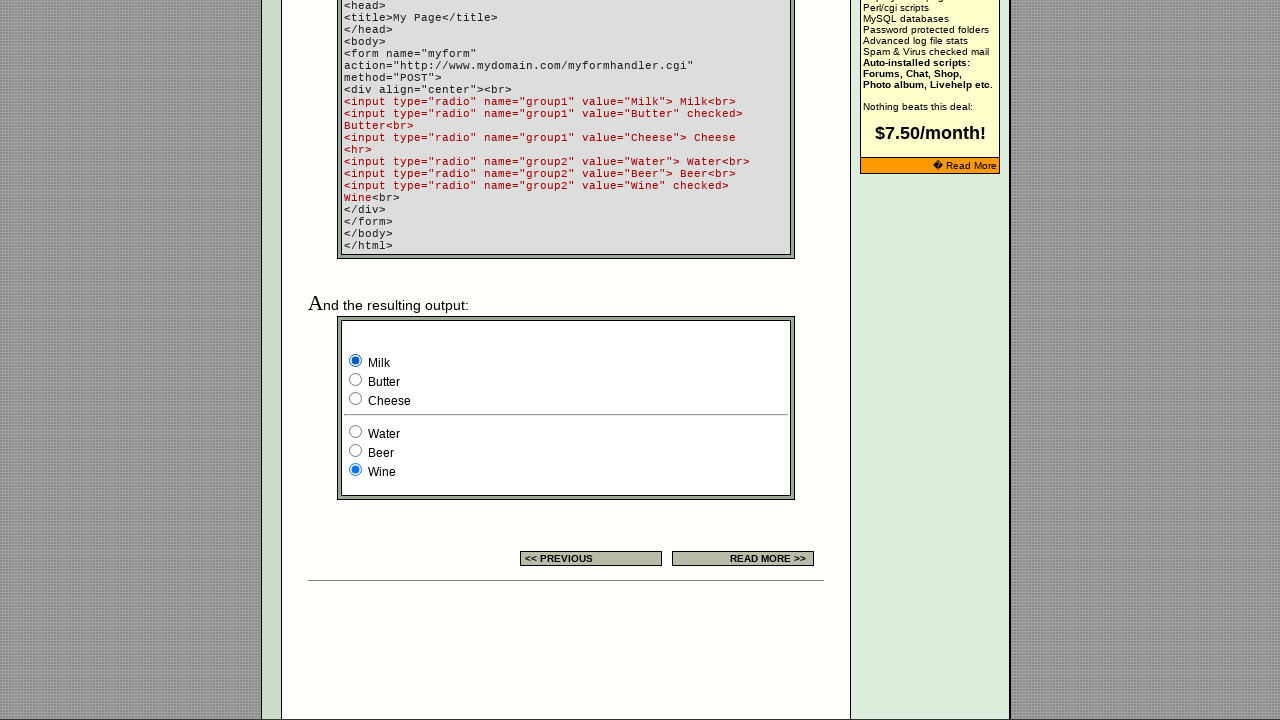

Verified Milk radio button is checked
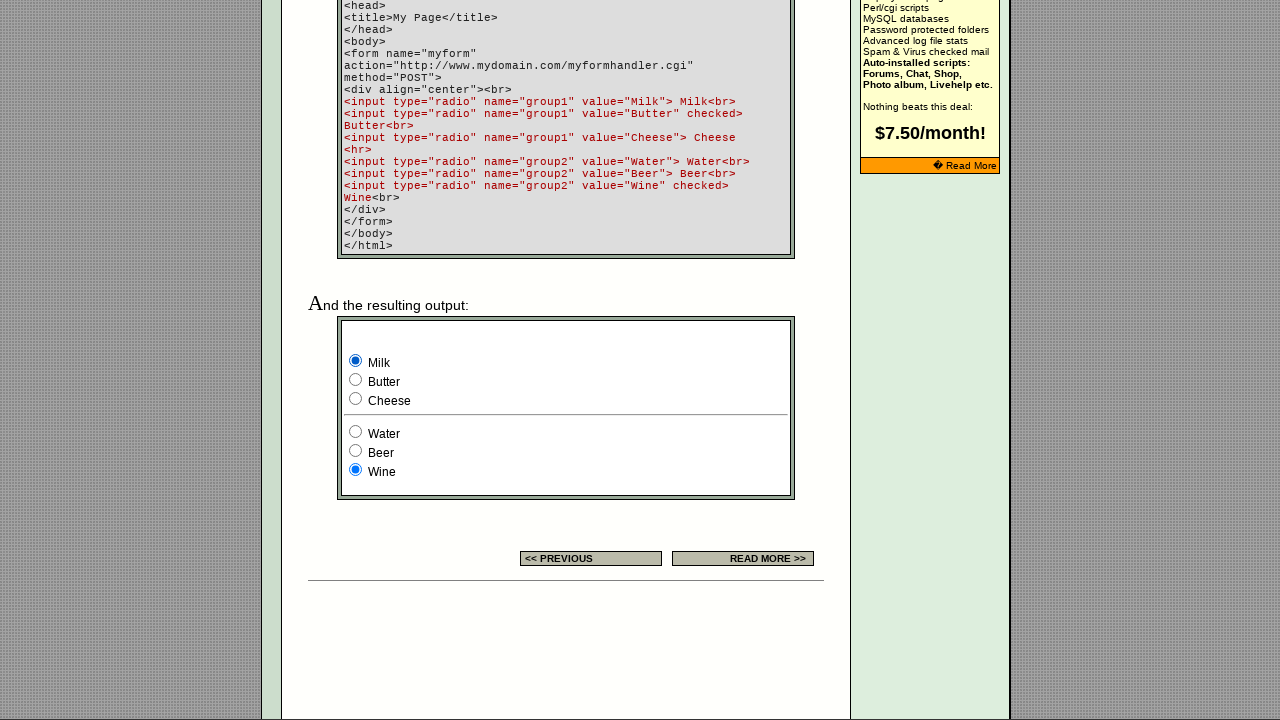

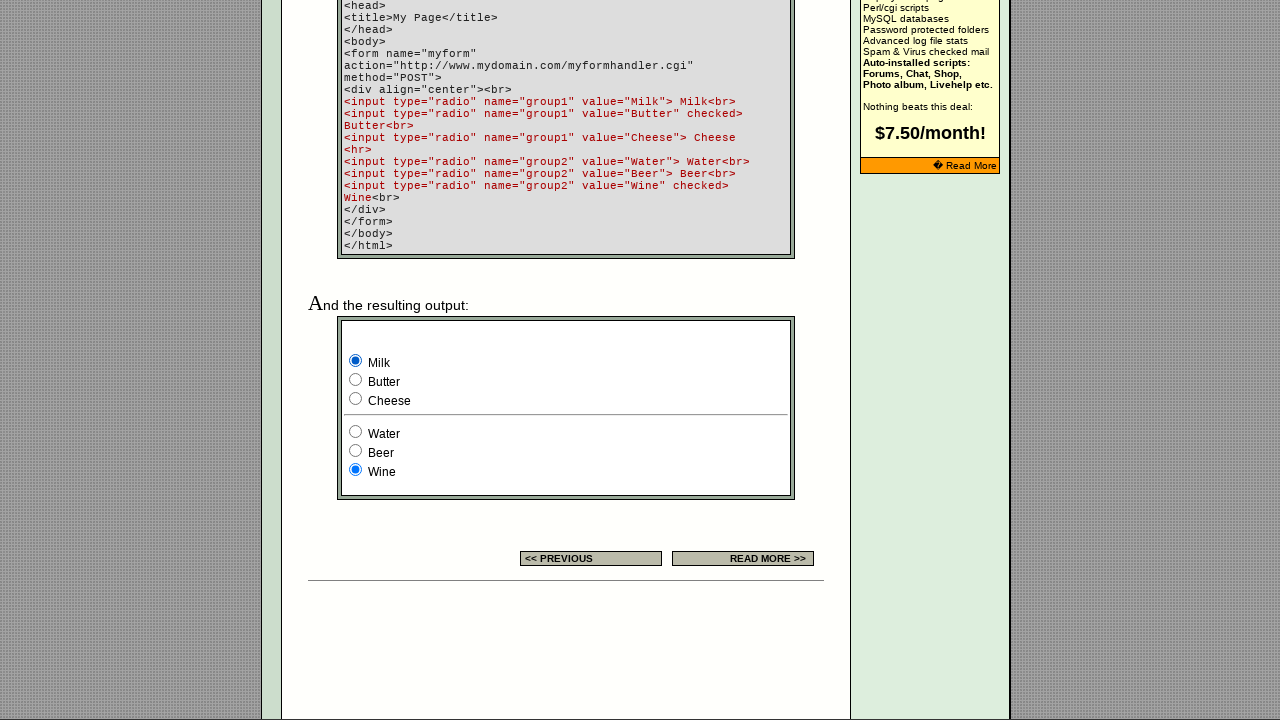